Tests the filter functionality by clicking All, Active, and Completed filter links

Starting URL: https://todomvc.com/examples/react/dist/

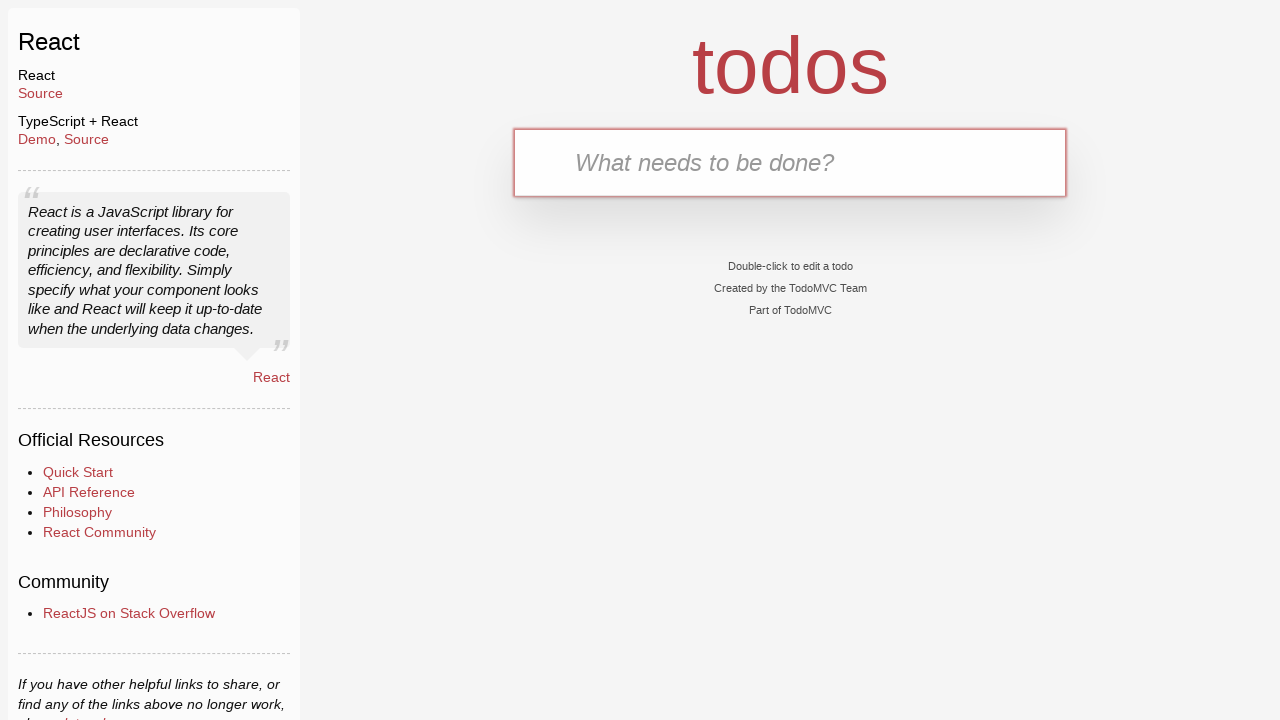

Filled new todo input field with 'Need at least one' on .new-todo
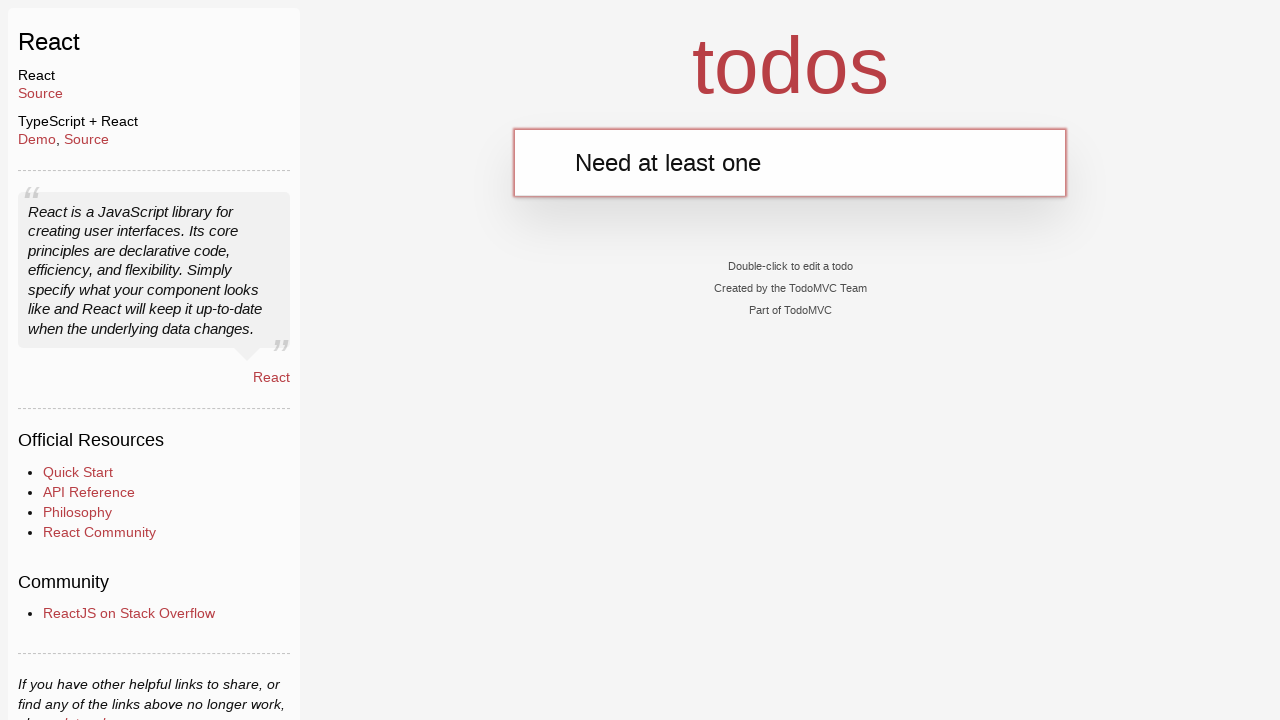

Pressed Enter to add the todo item on .new-todo
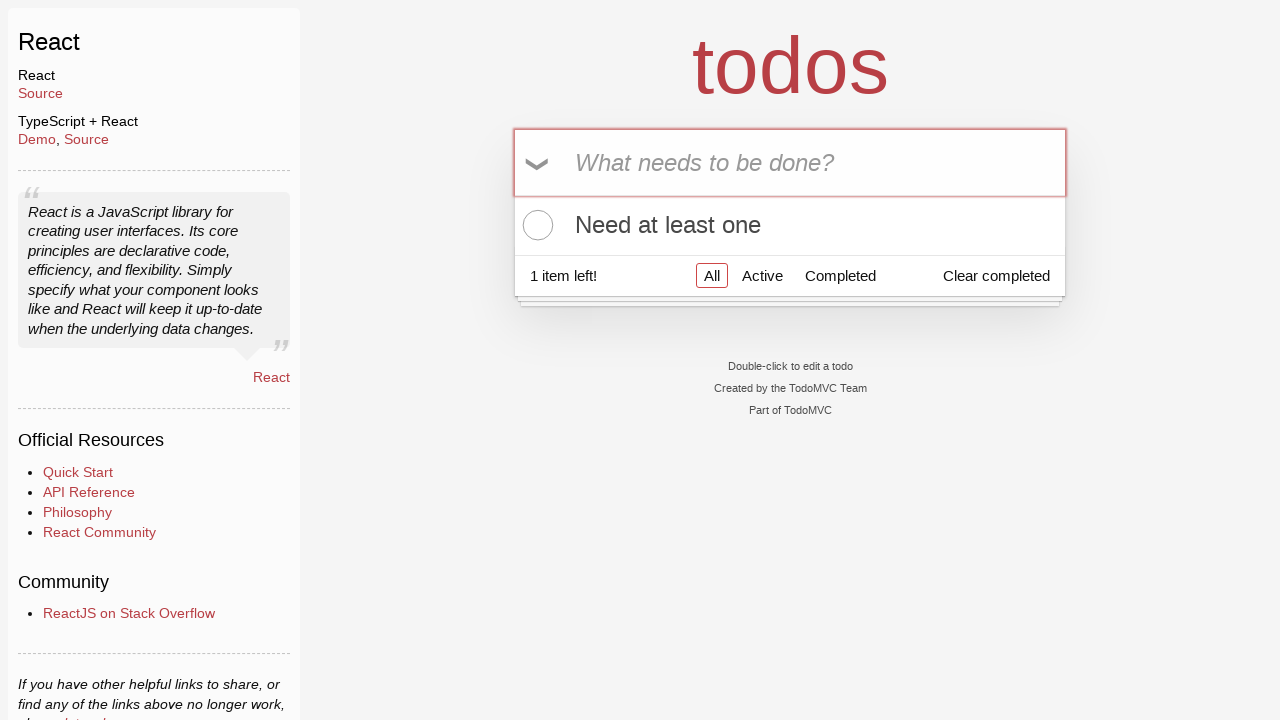

Todo item appeared in the list
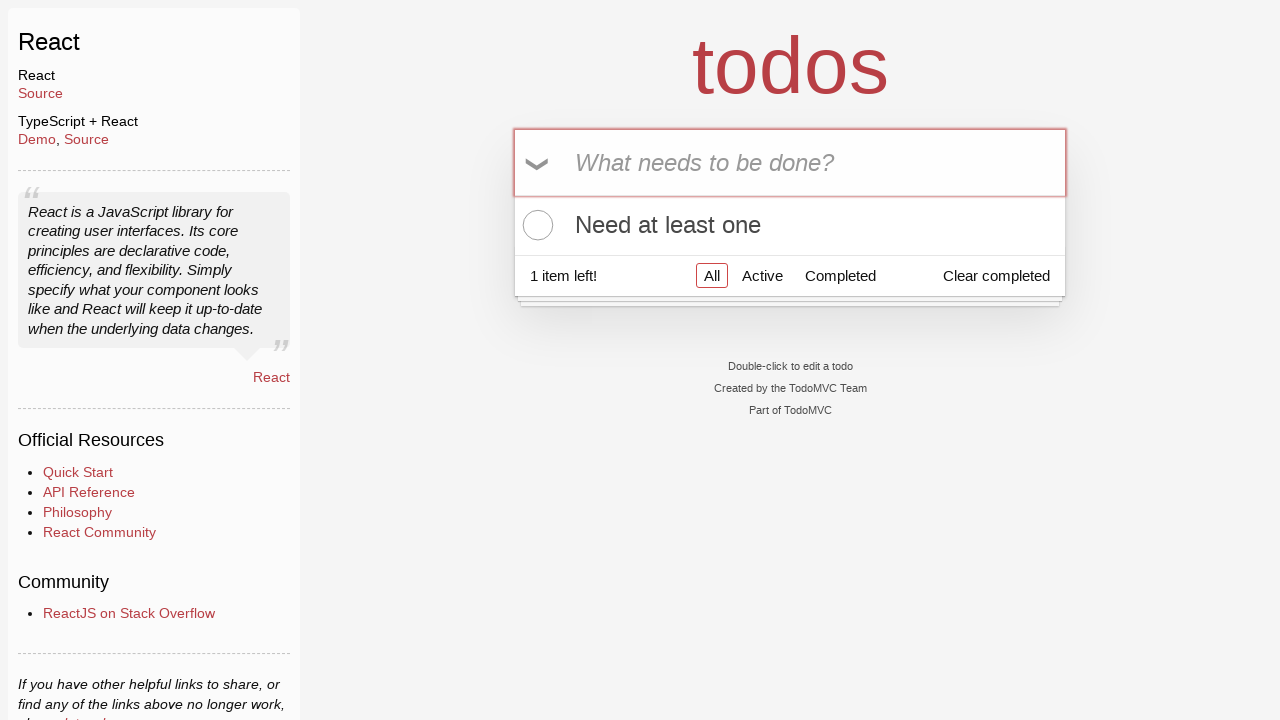

Clicked on Active filter link at (762, 275) on a[href='#/active']
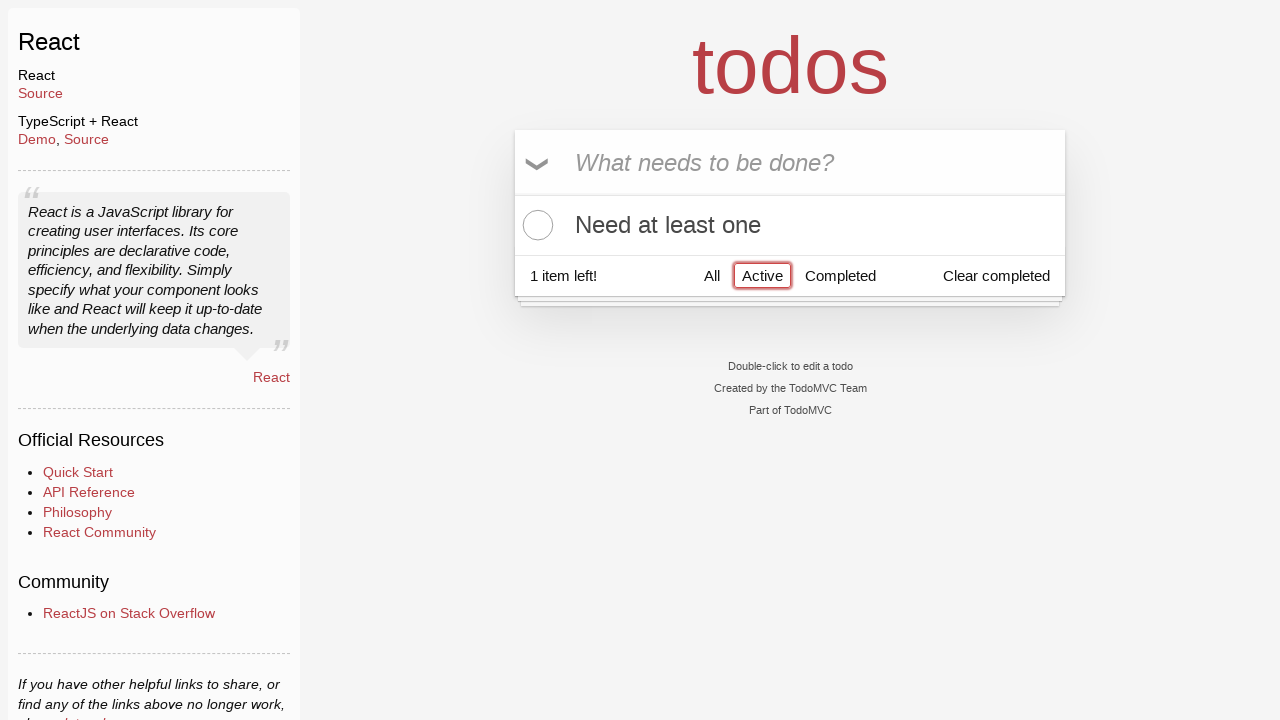

Waited for Active filter to load
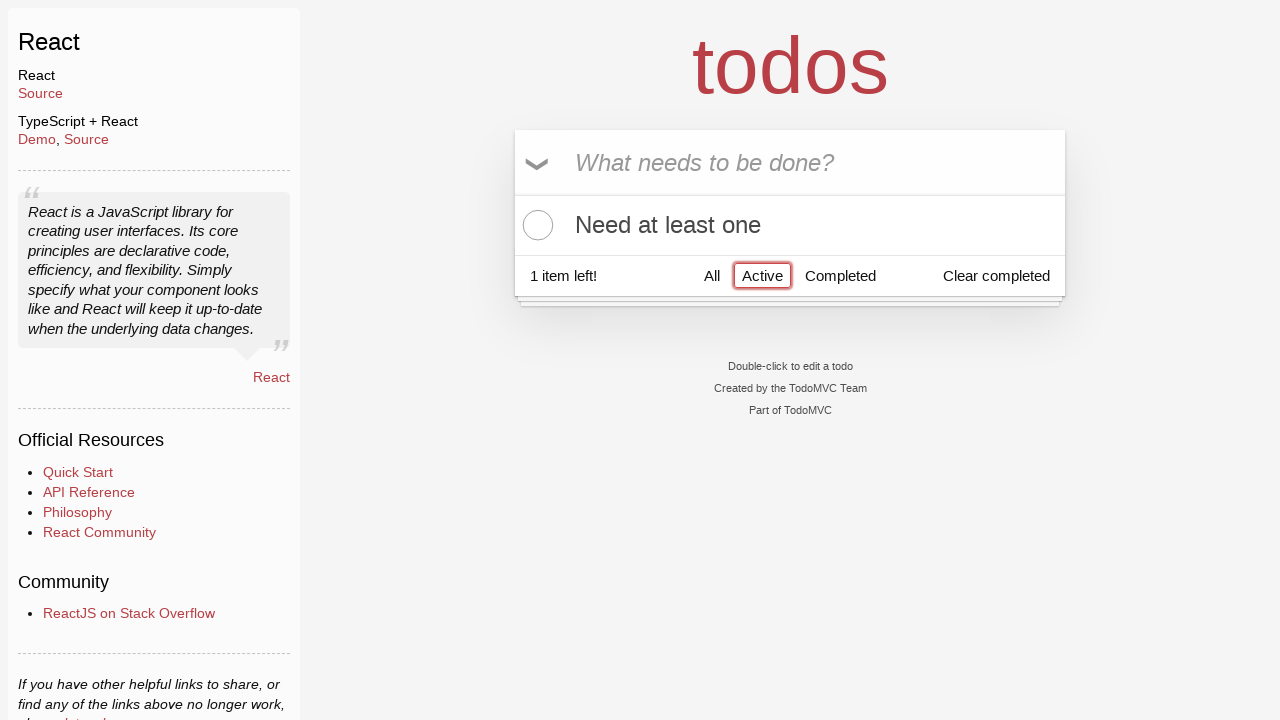

Verified URL contains #/active filter
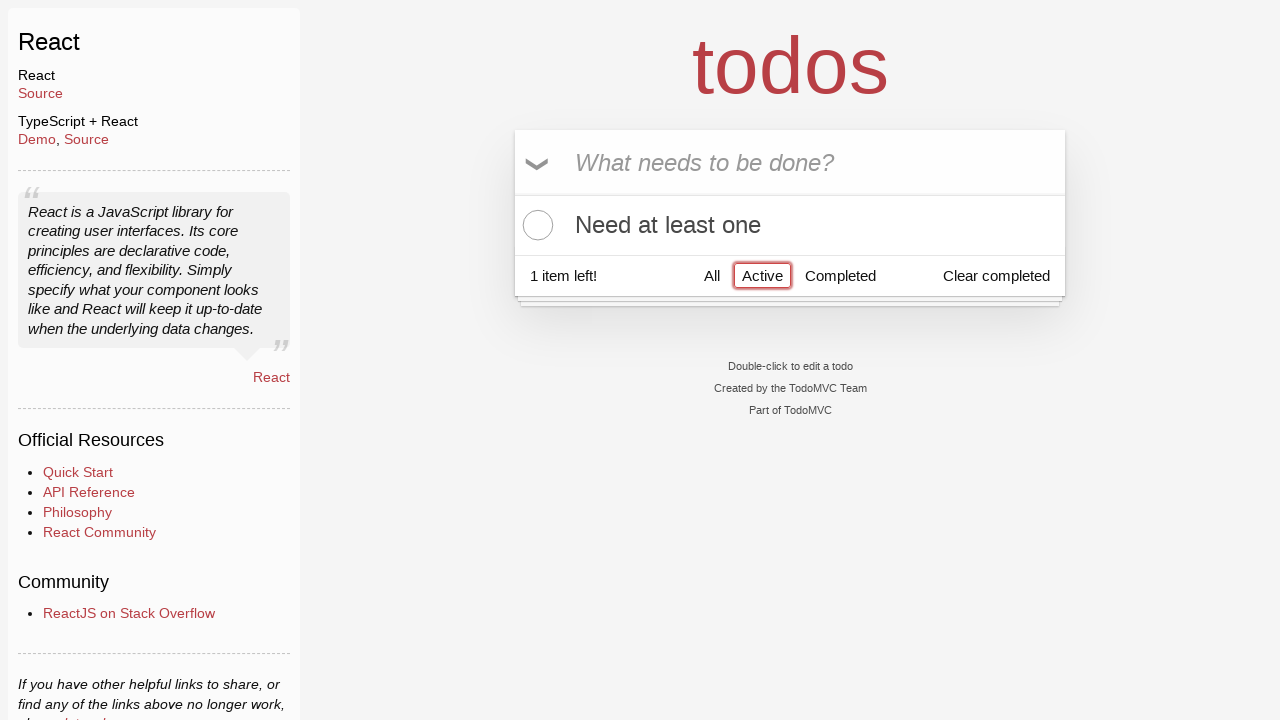

Clicked on Completed filter link at (840, 275) on a[href='#/completed']
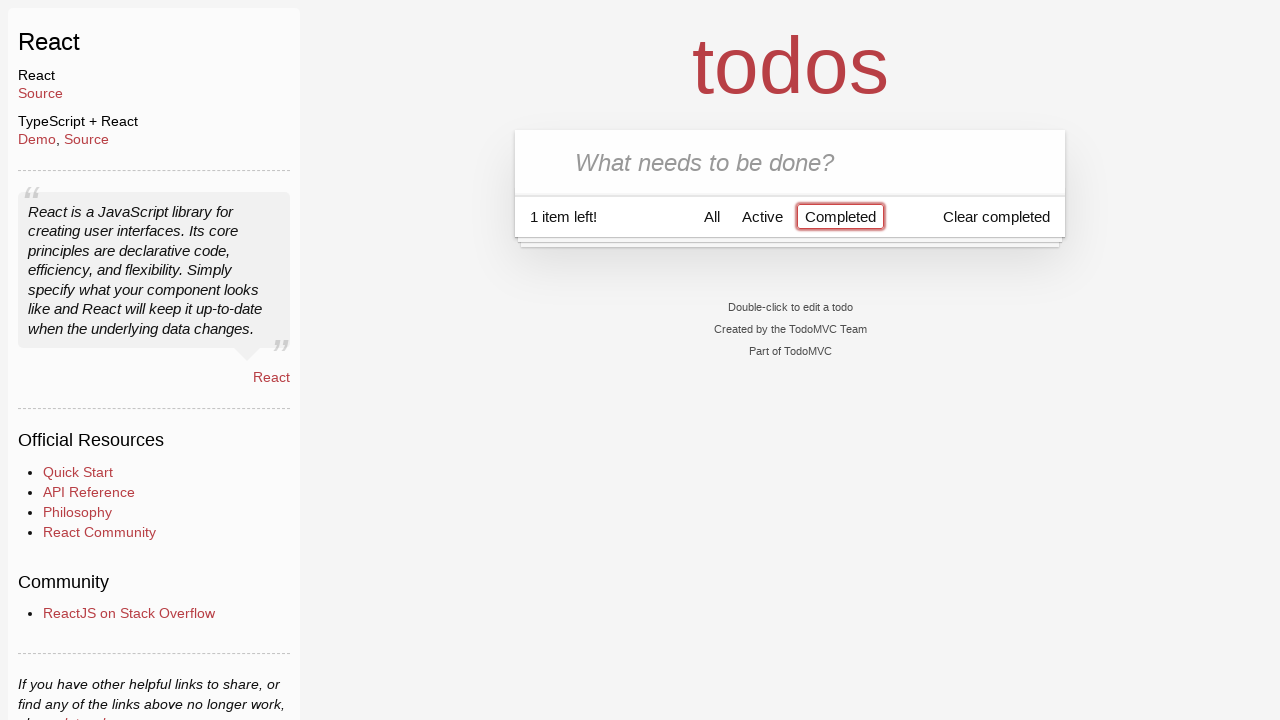

Waited for Completed filter to load
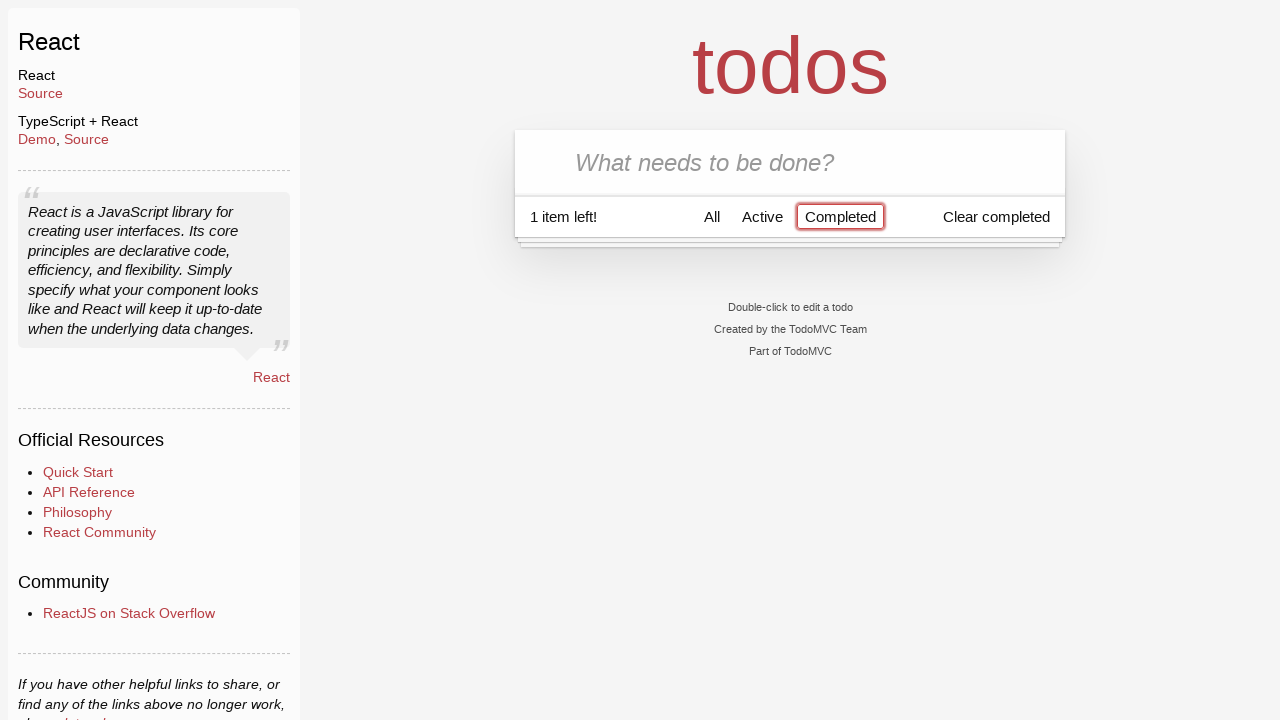

Verified URL contains #/completed filter
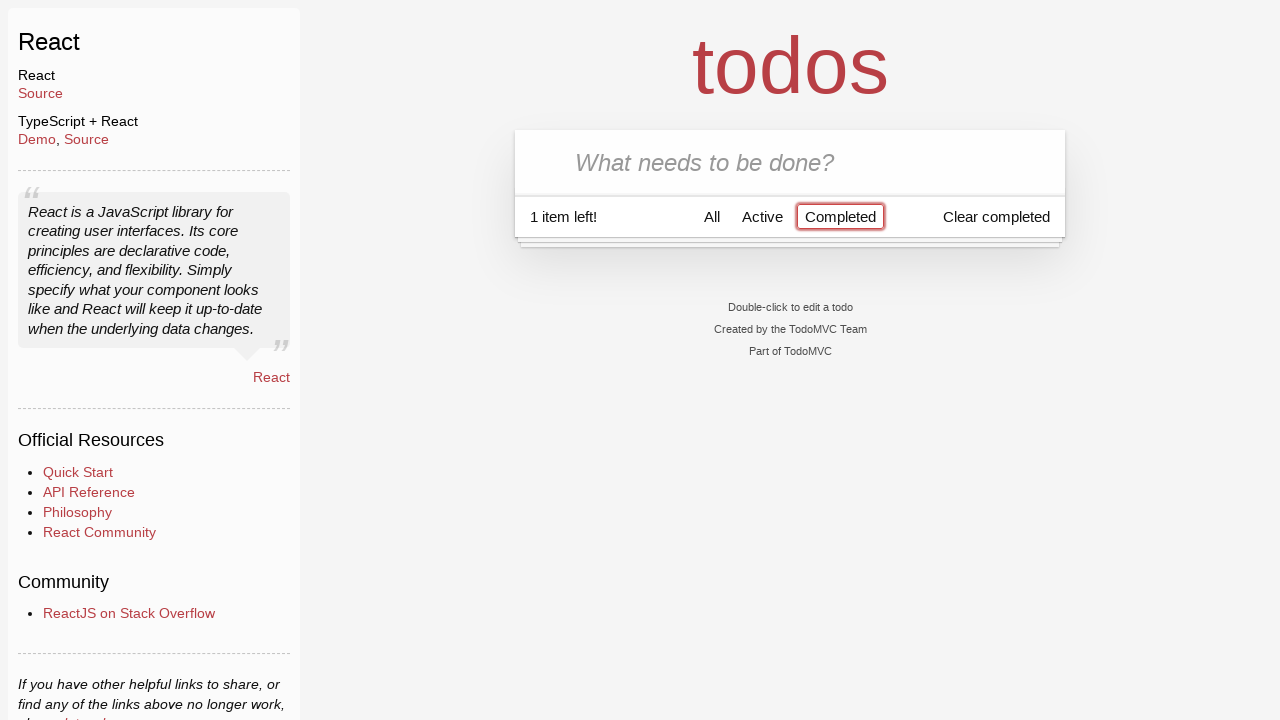

Clicked on All filter link at (712, 216) on a[href='#/']
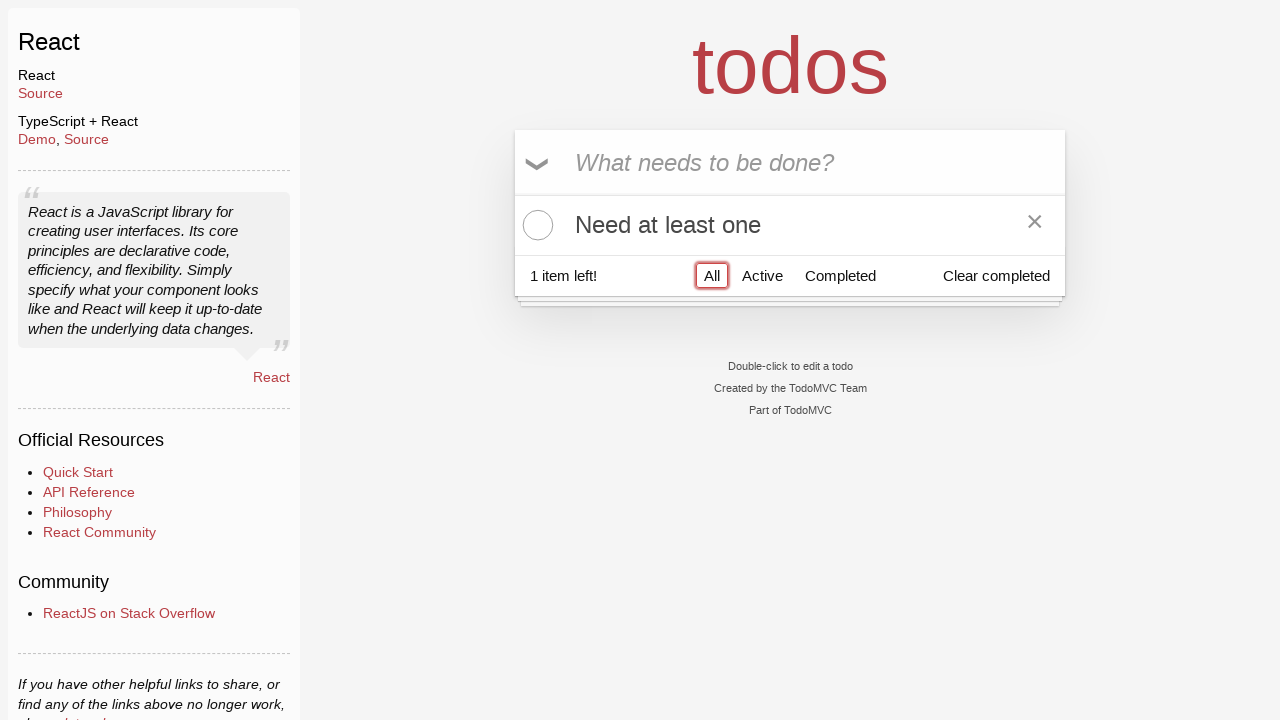

Waited for All filter to load
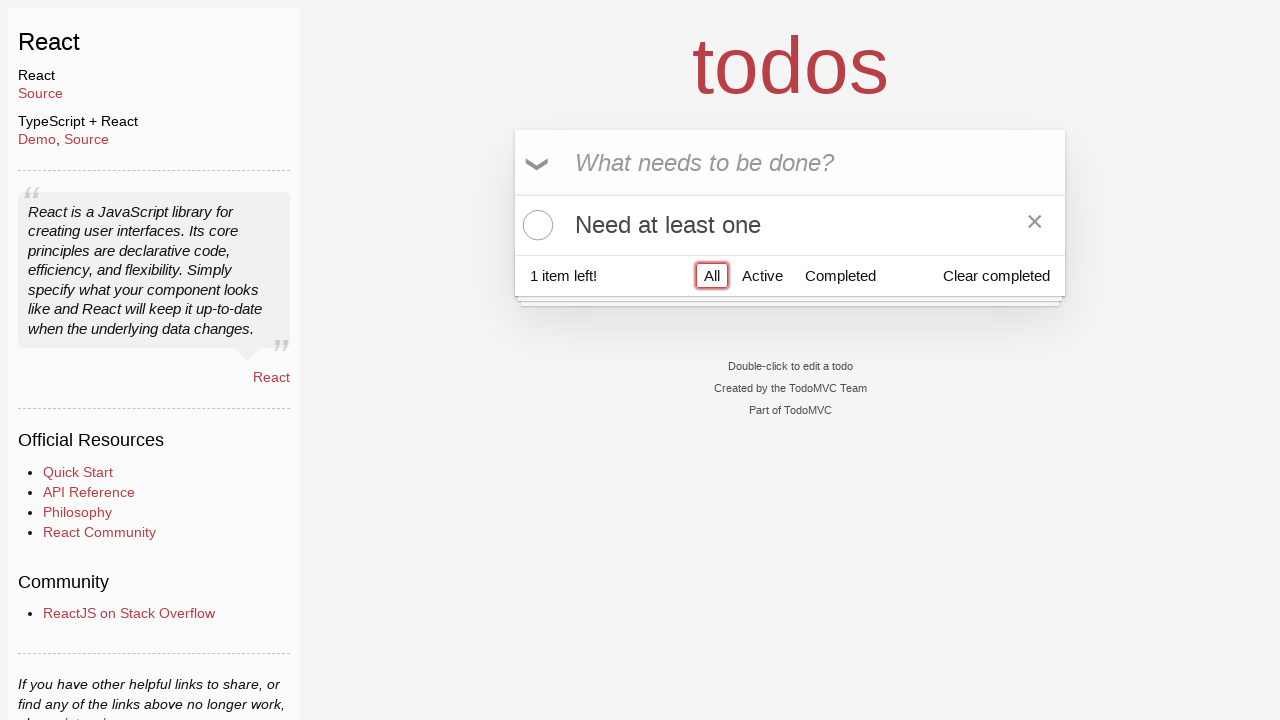

Verified URL is set to All filter view
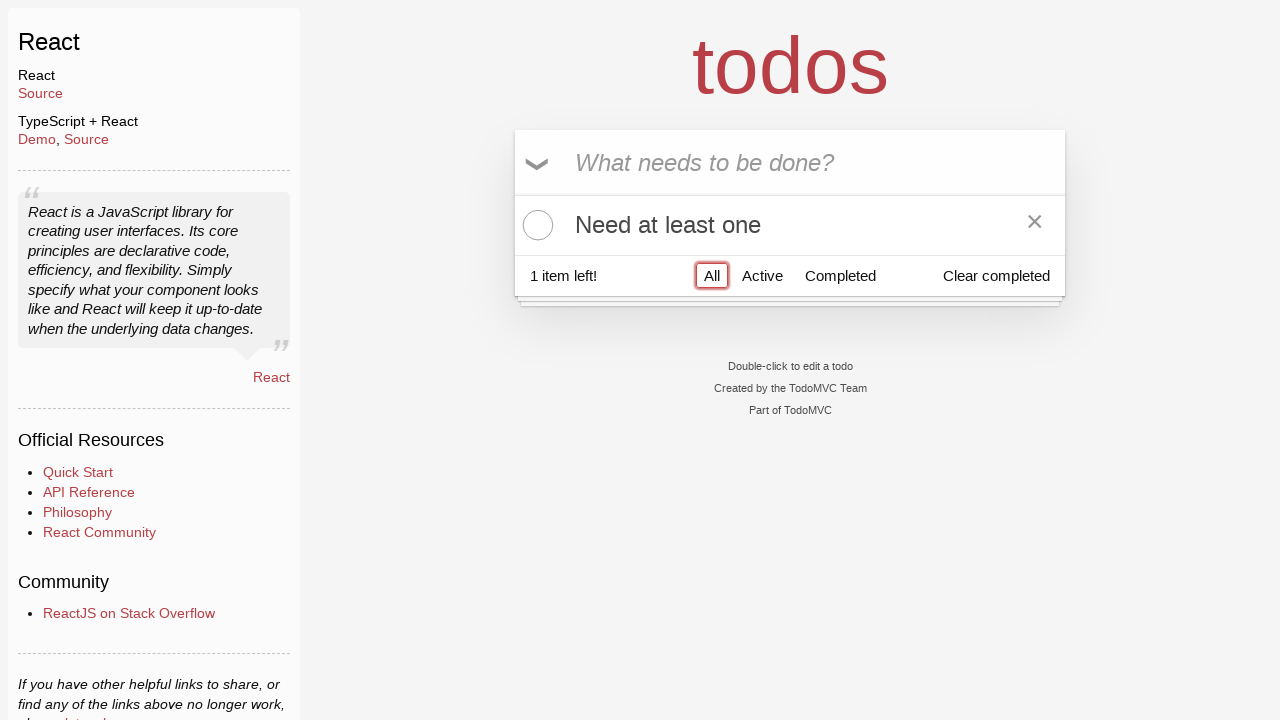

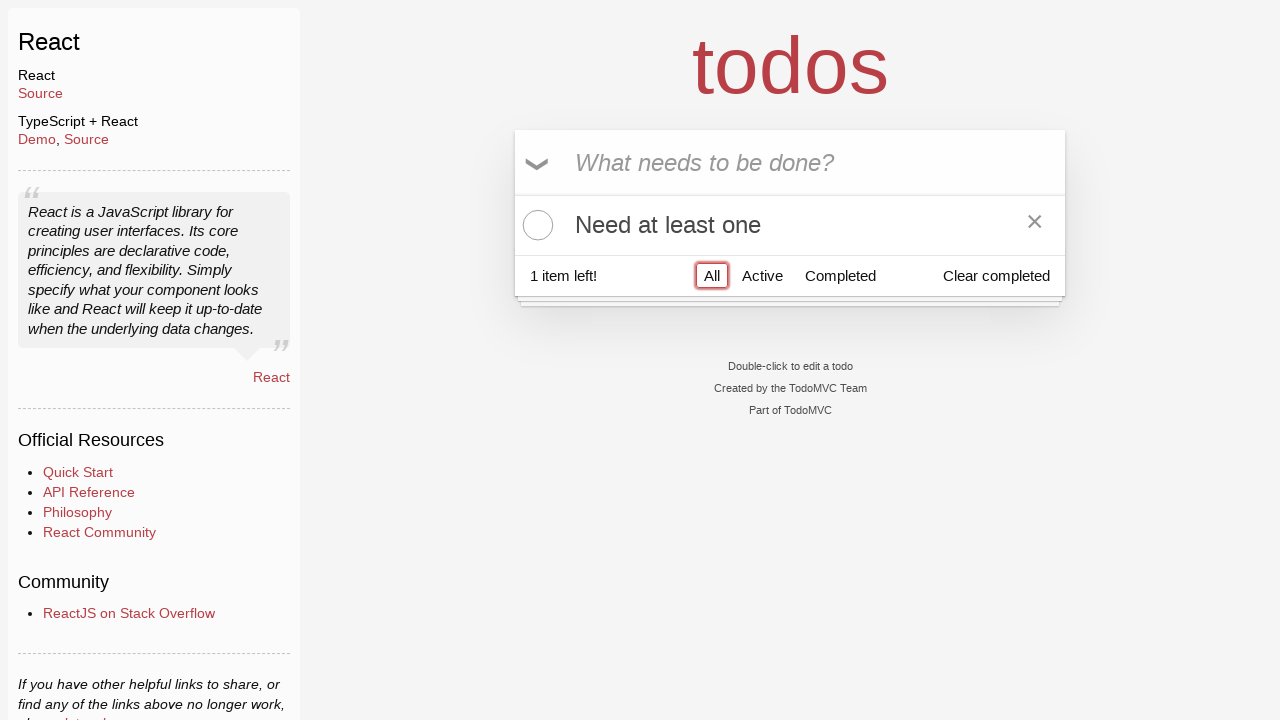